Tests GitHub repository search functionality by searching for a specific repository and verifying that the Issue tab is present in the repository header

Starting URL: https://github.com/

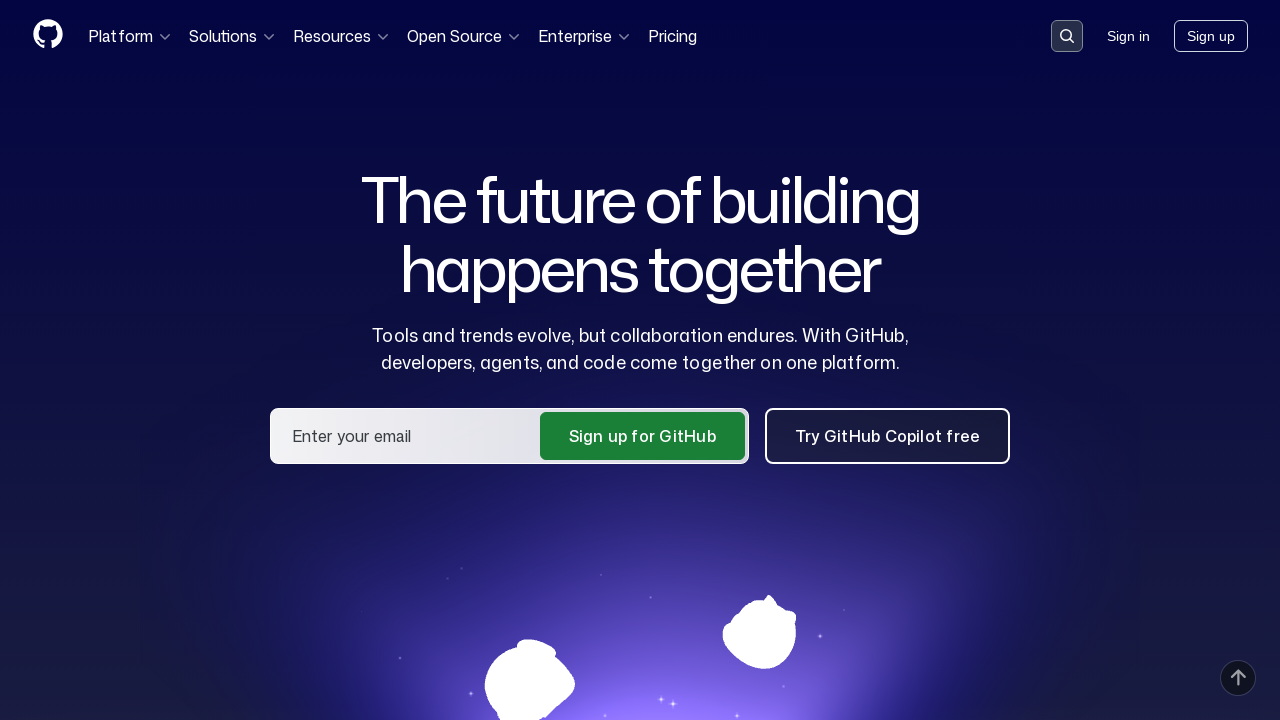

Clicked on the search input field at (1067, 36) on .search-input
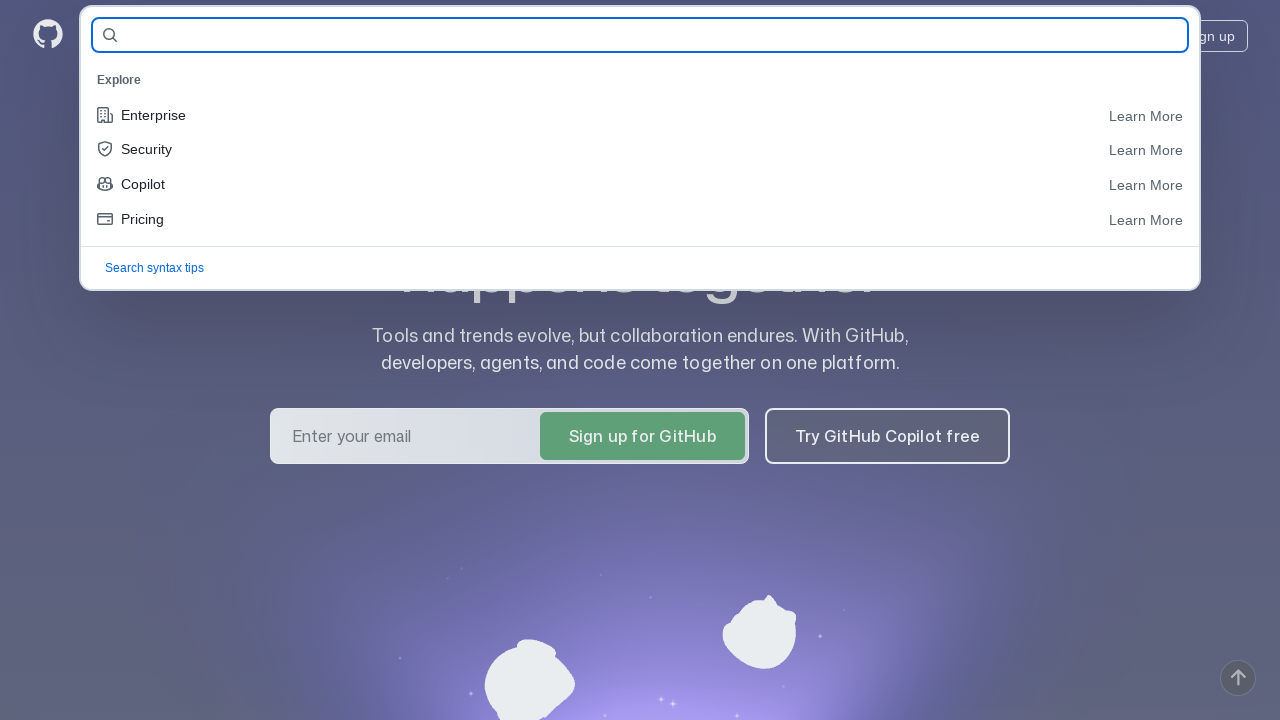

Filled search field with repository name 'Vitaly-qa/AllureReports-HW10' on #query-builder-test
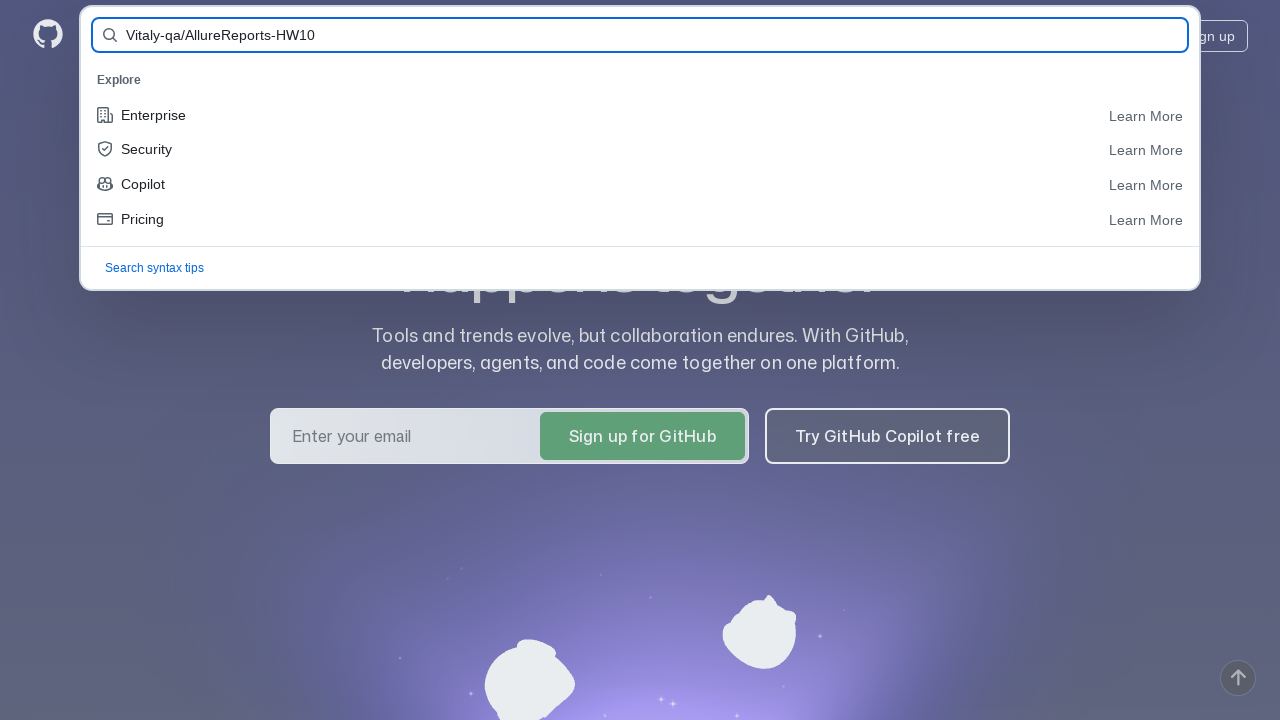

Pressed Enter to search for the repository on #query-builder-test
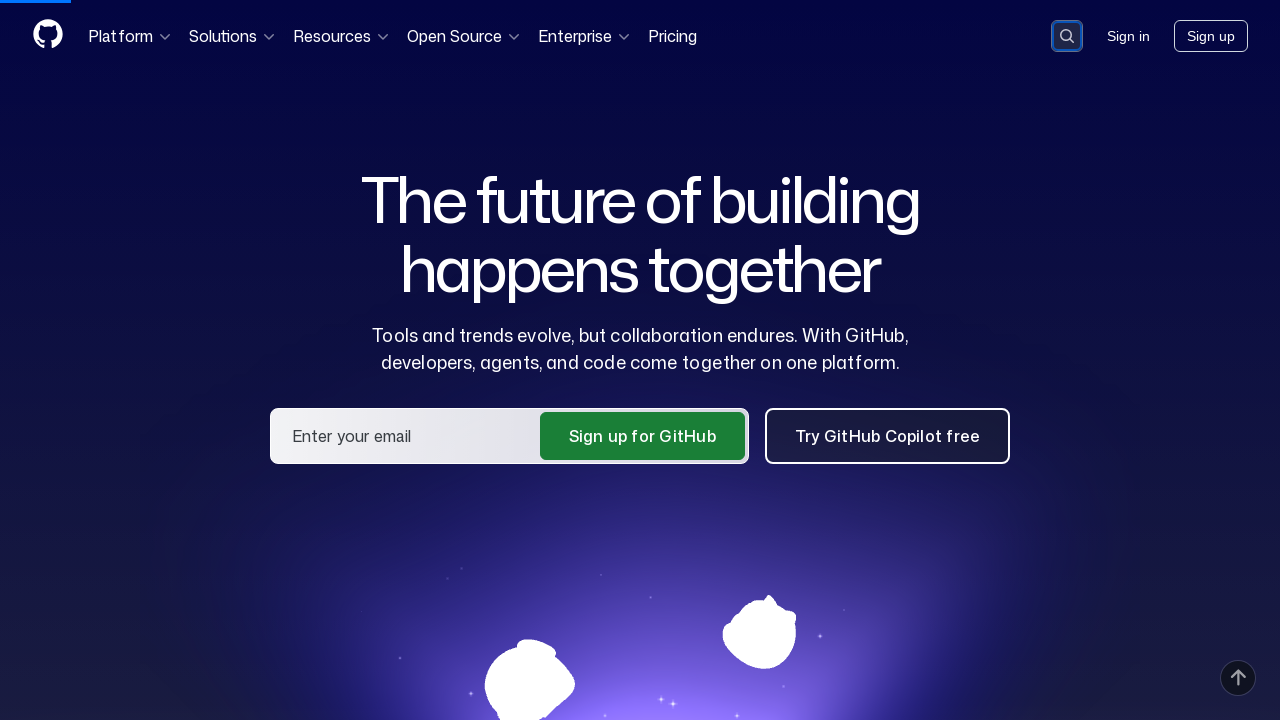

Clicked on the repository link in search results at (481, 161) on a:has-text('Vitaly-qa/AllureReports-HW10')
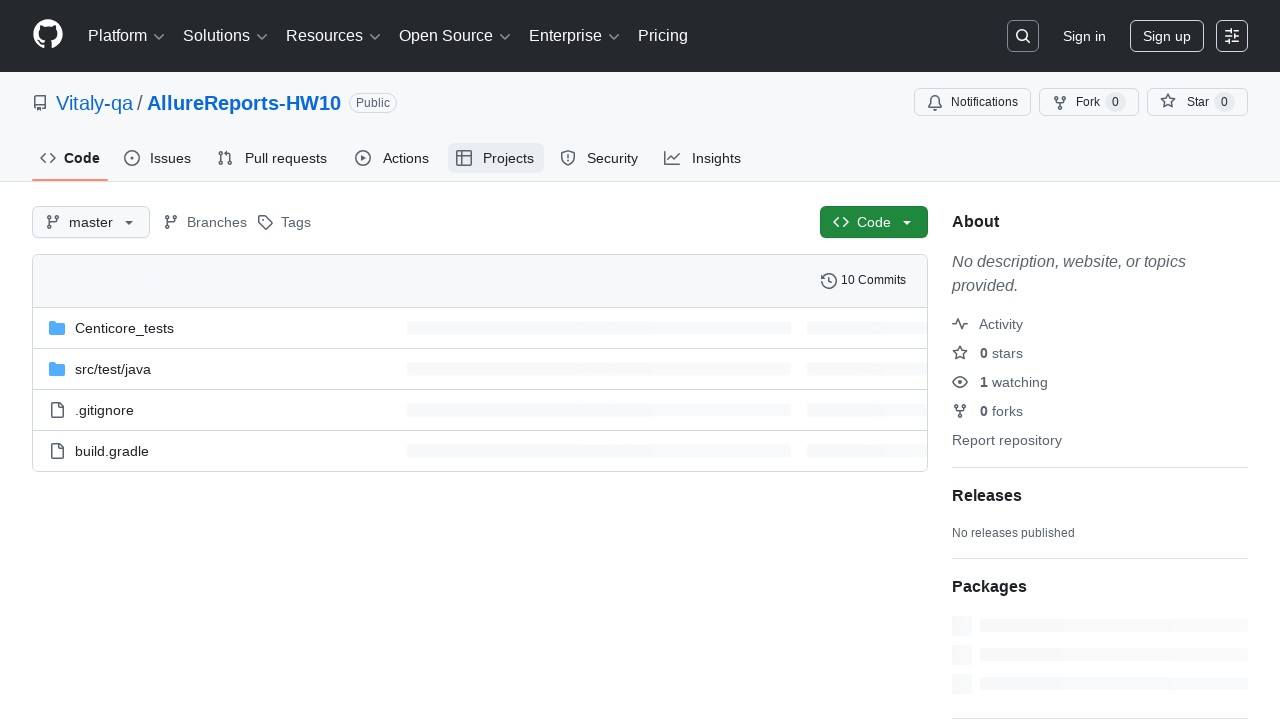

Repository header loaded and visible
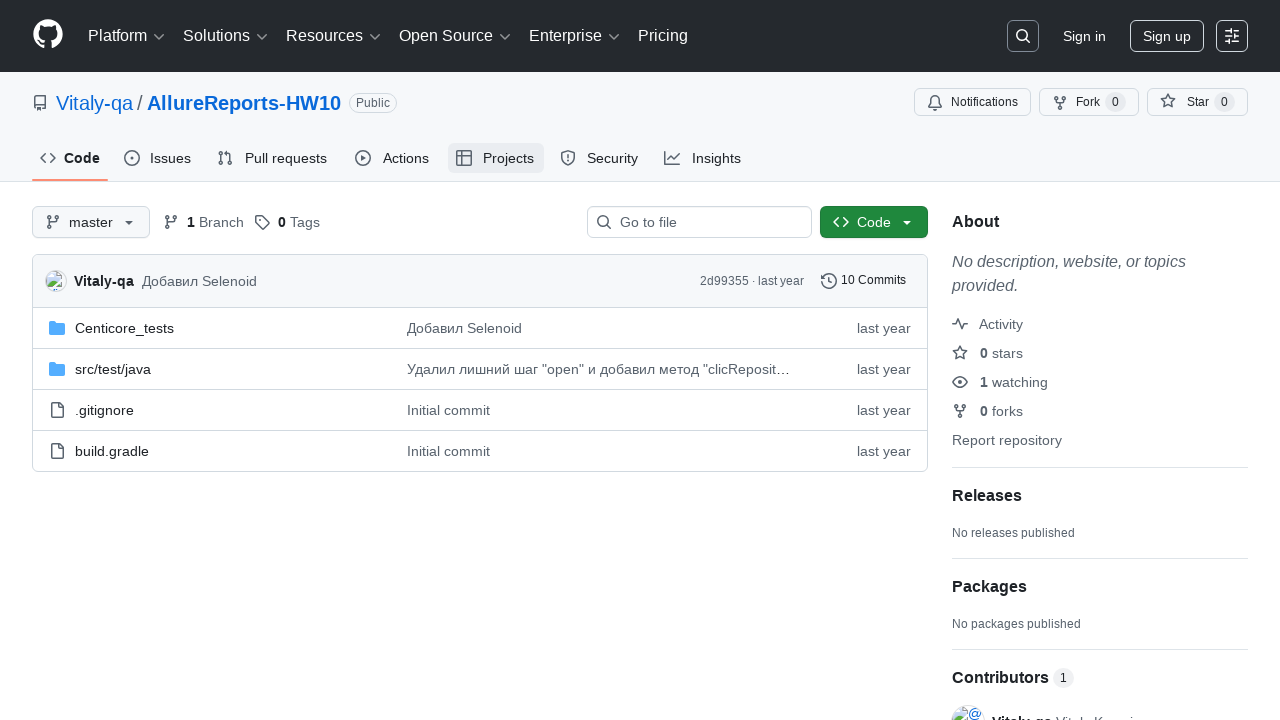

Verified that 'Issue' tab is present in the repository header
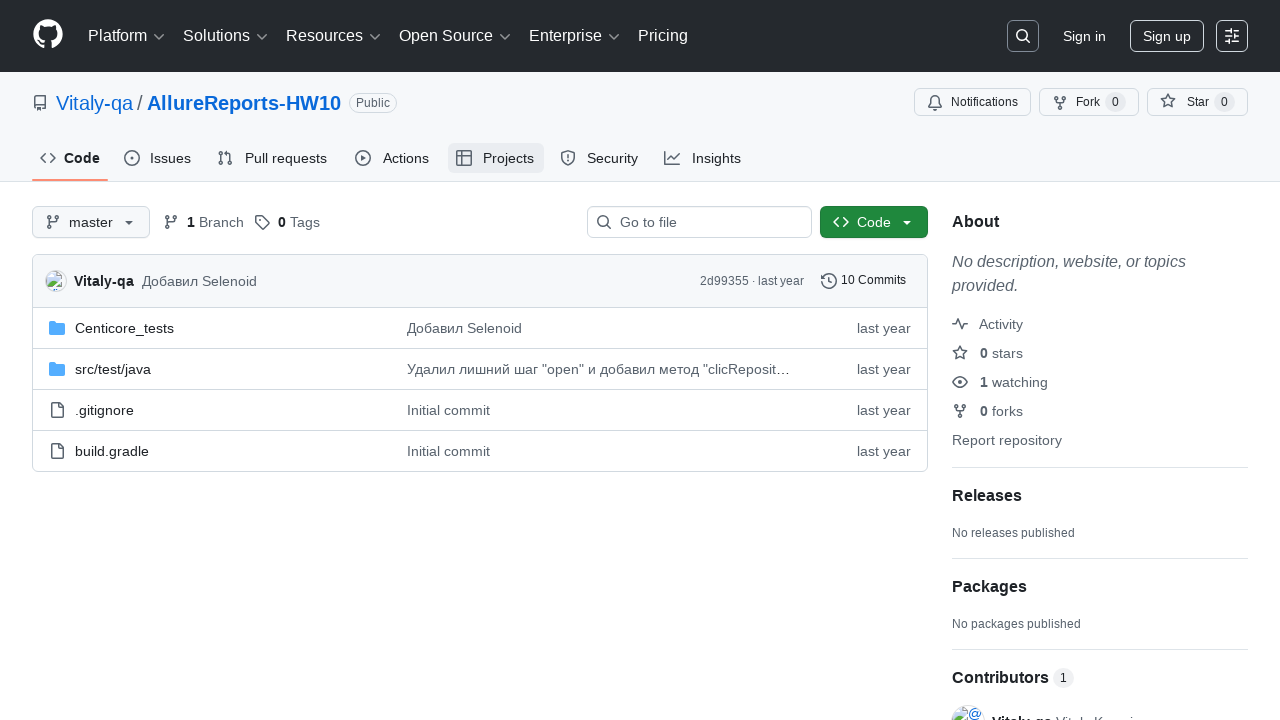

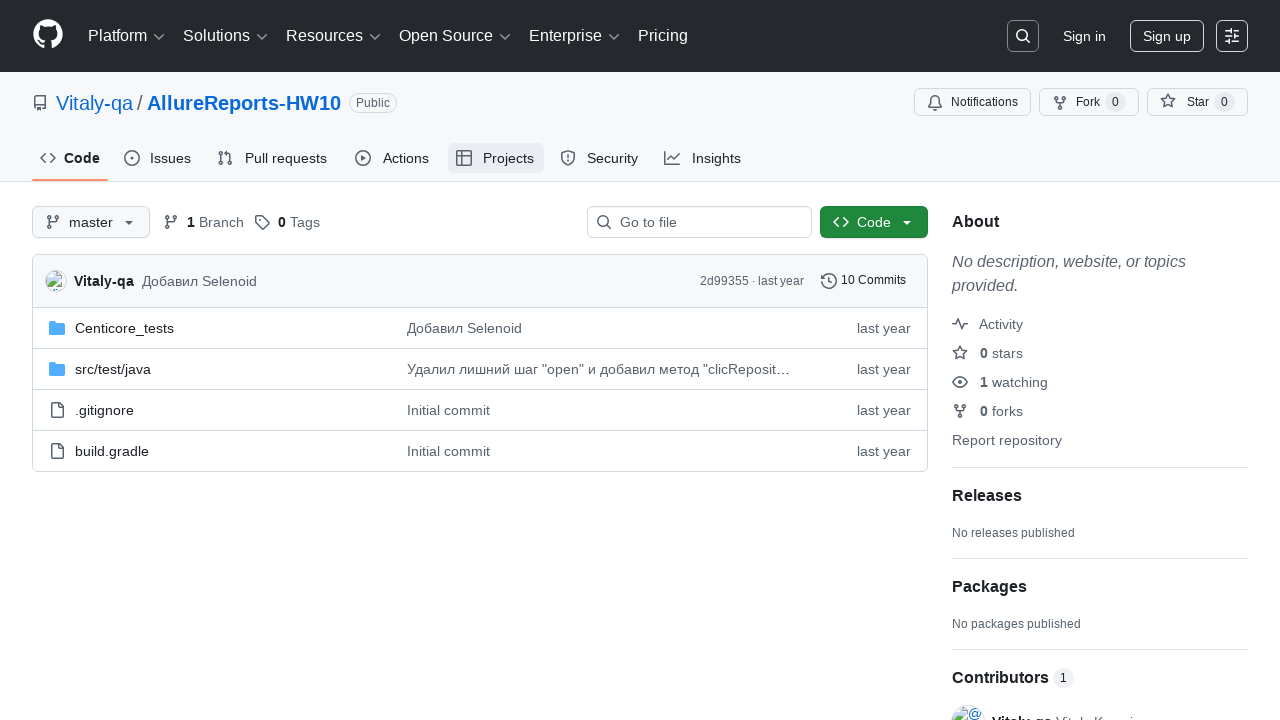